Tests the "Load More" pagination functionality on a university directory page by repeatedly clicking the "Lihat kampus lain" button until all content is loaded.

Starting URL: https://campus.quipper.com/directory?location=Jawa%20Timur

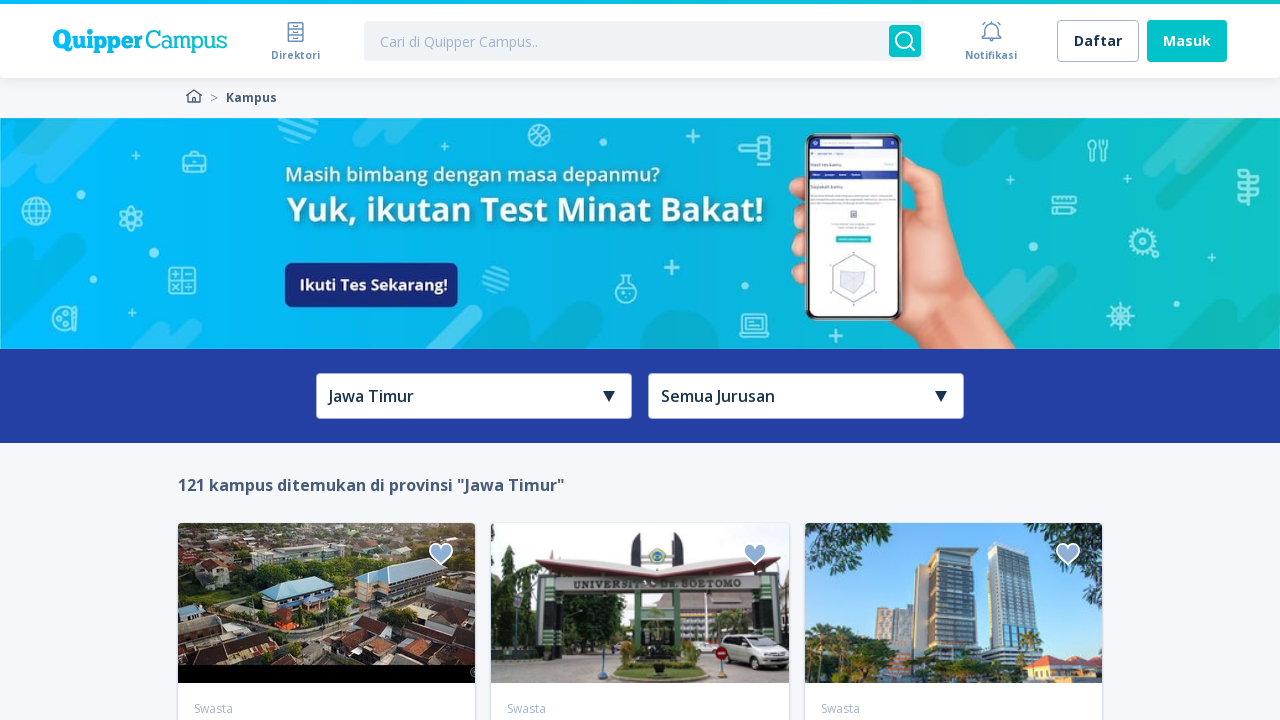

Initial university directory content loaded
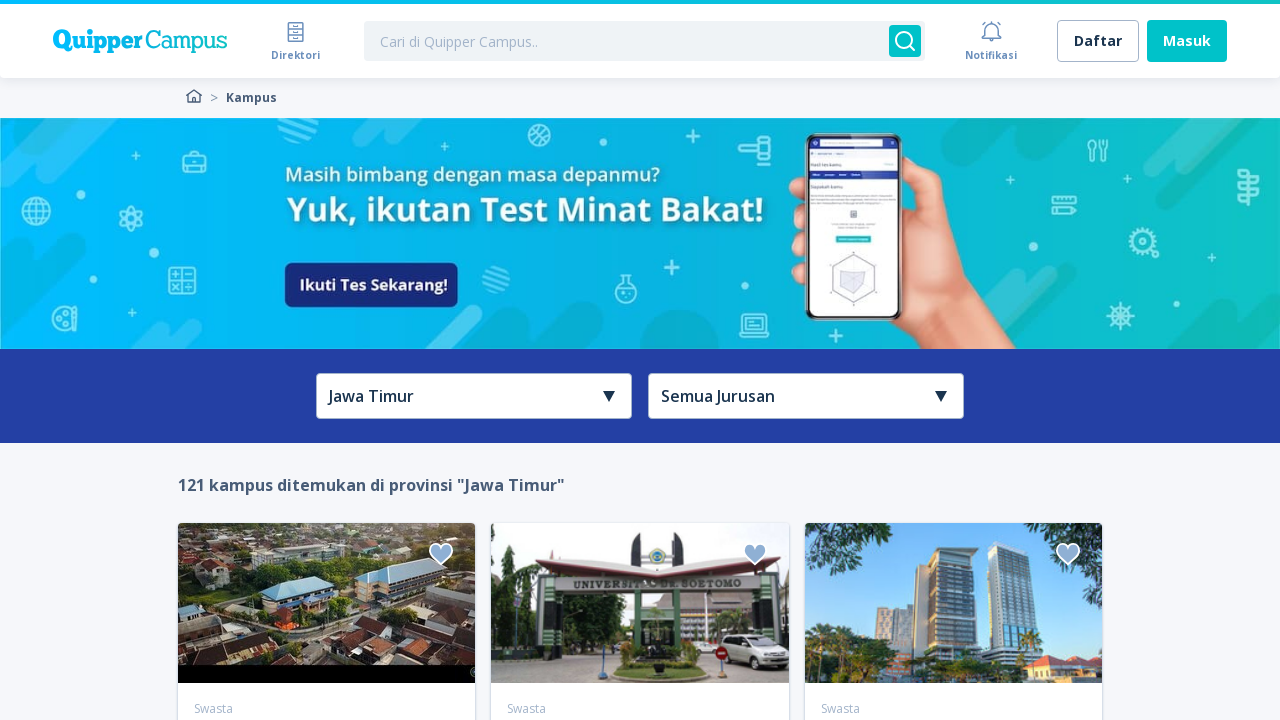

Clicked 'Lihat kampus lain' button (click #1) at (640, 360) on div:text-is('Lihat kampus lain')
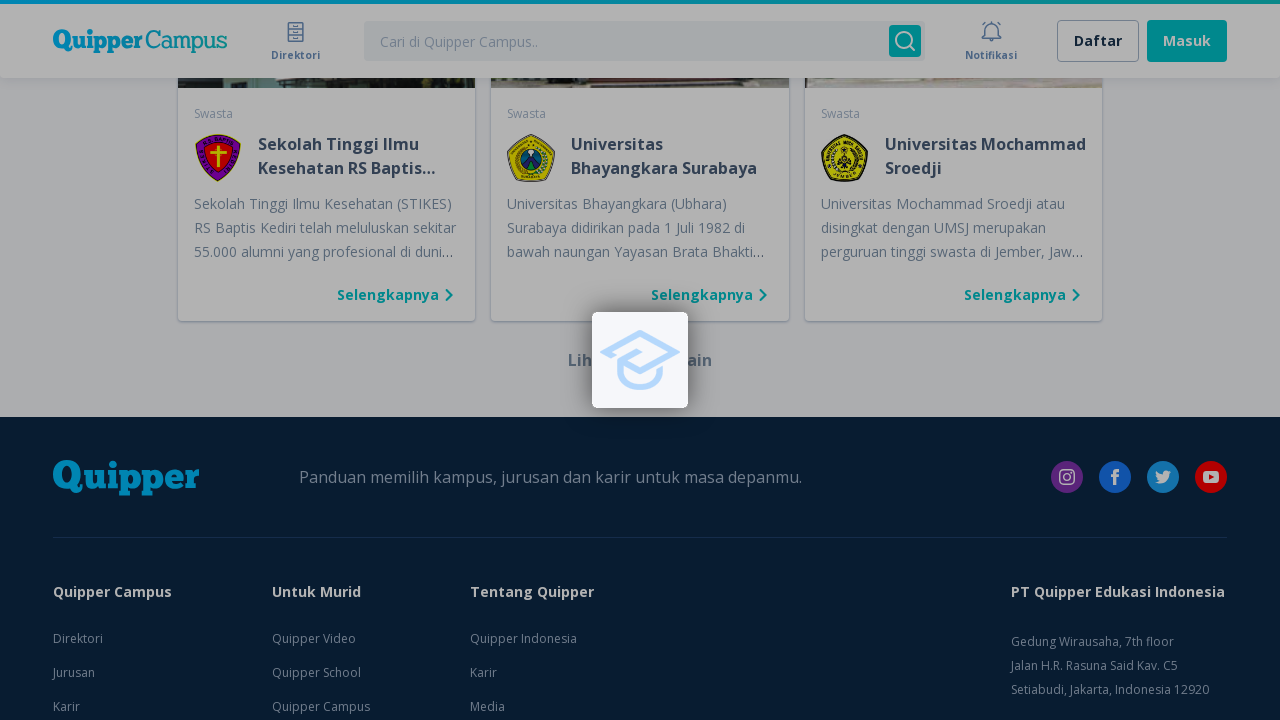

Waited for new university cards to load
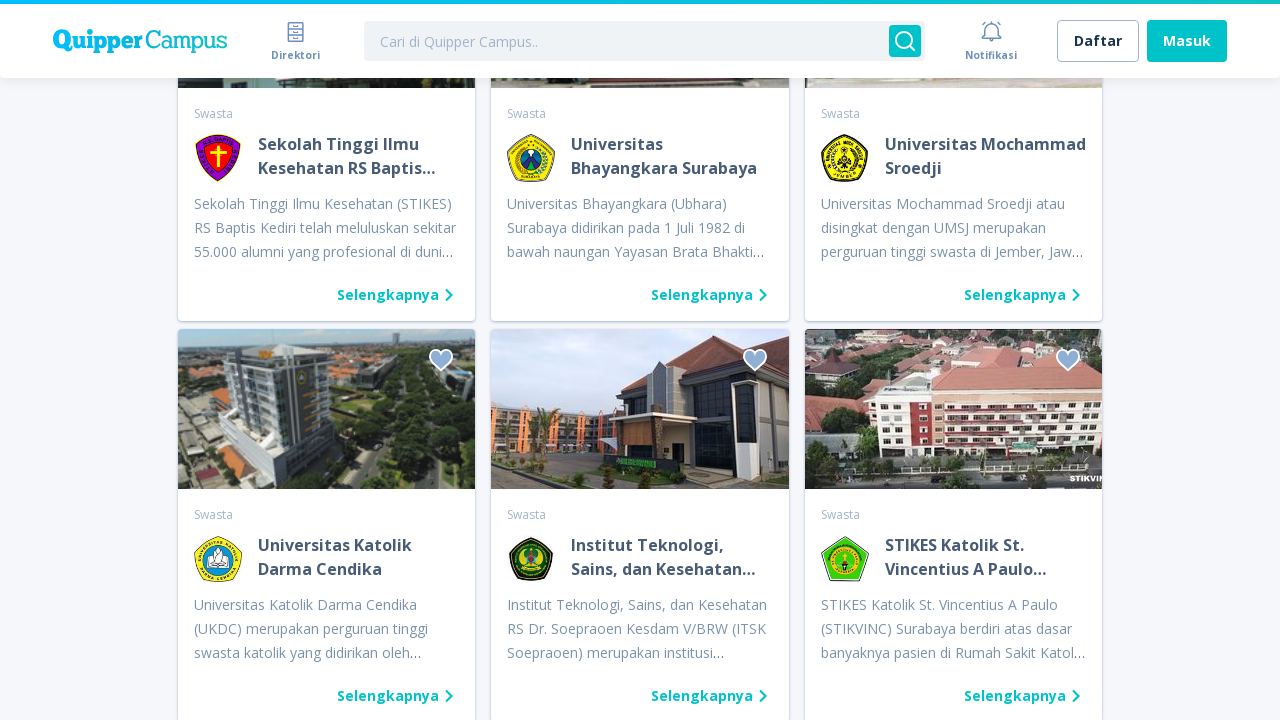

Clicked 'Lihat kampus lain' button (click #2) at (640, 360) on div:text-is('Lihat kampus lain')
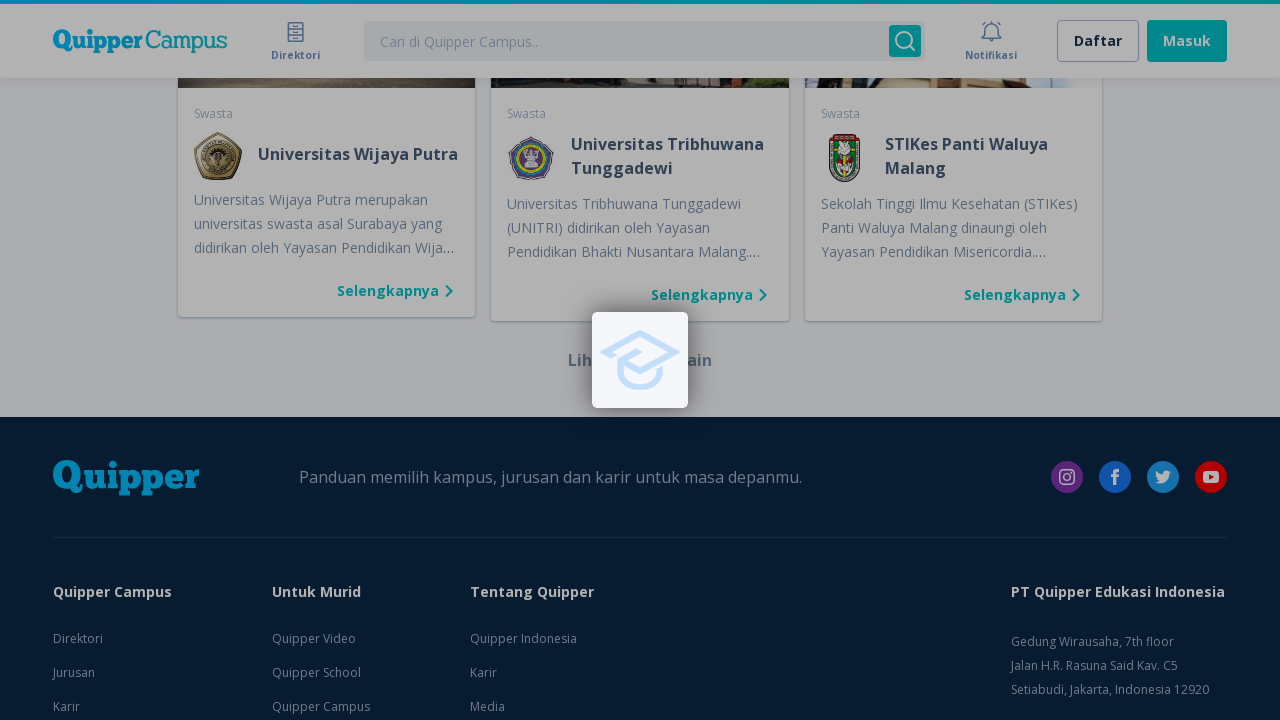

Waited for new university cards to load
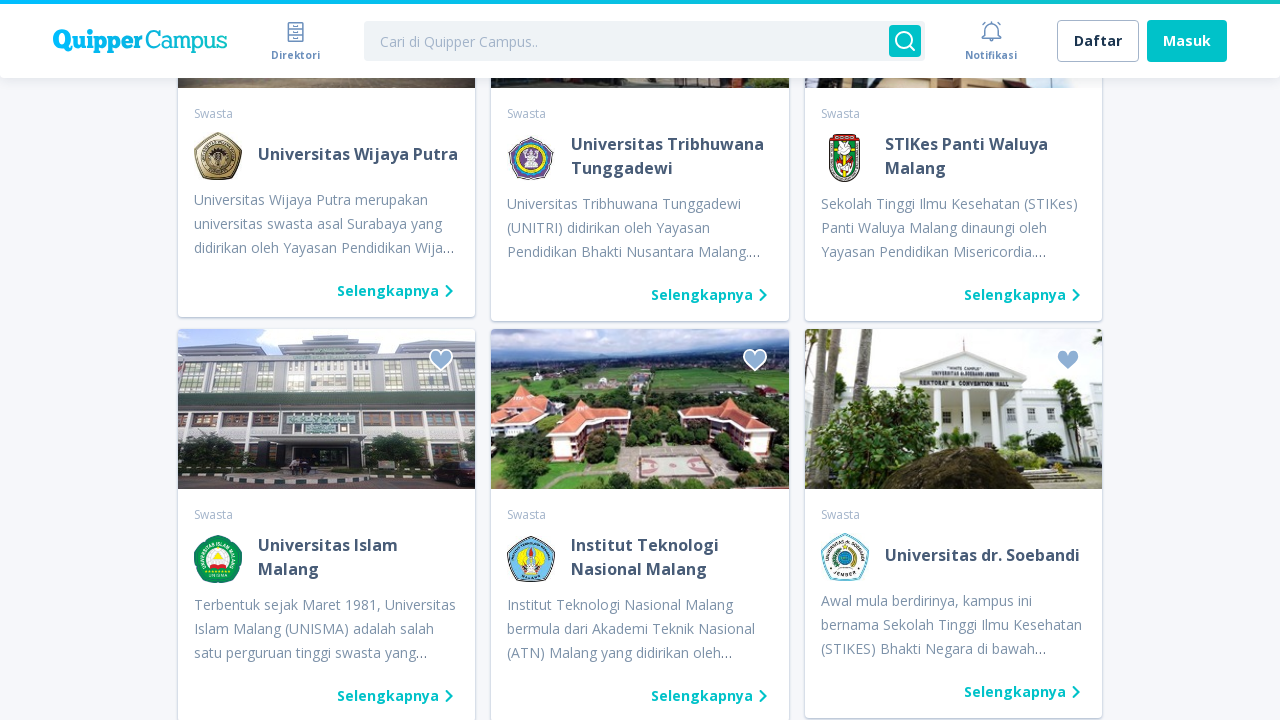

Clicked 'Lihat kampus lain' button (click #3) at (640, 360) on div:text-is('Lihat kampus lain')
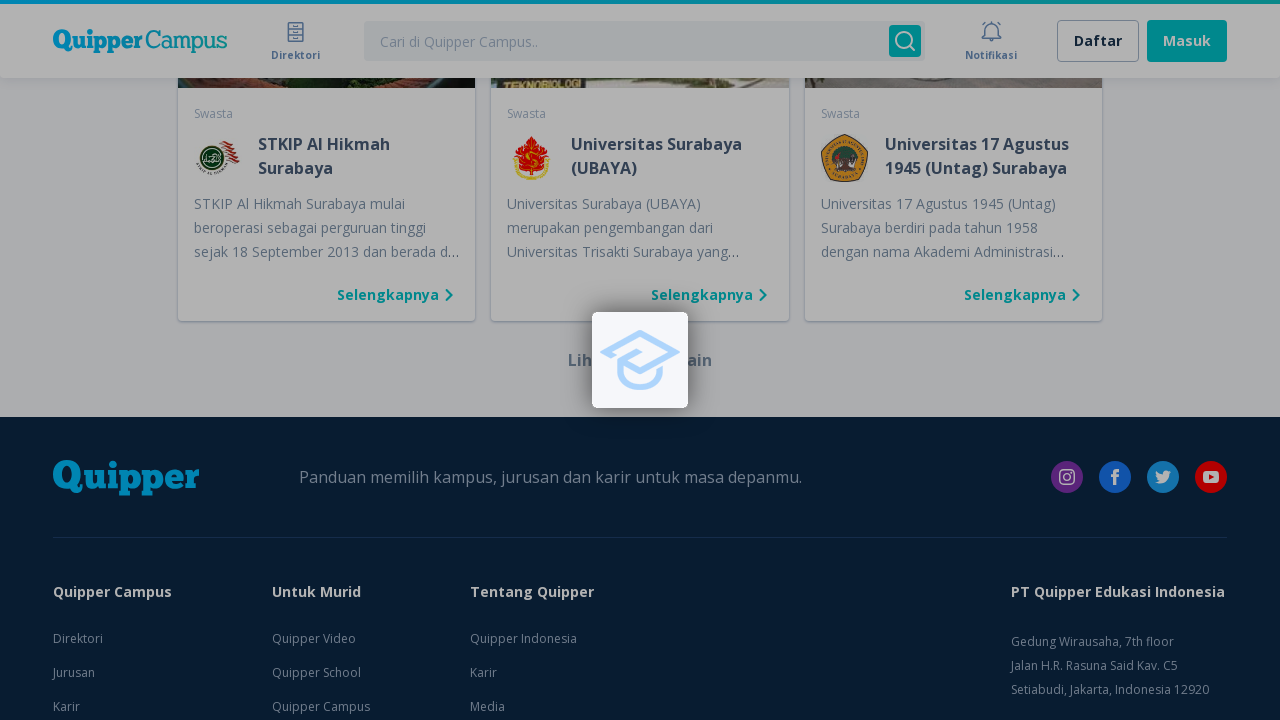

Waited for new university cards to load
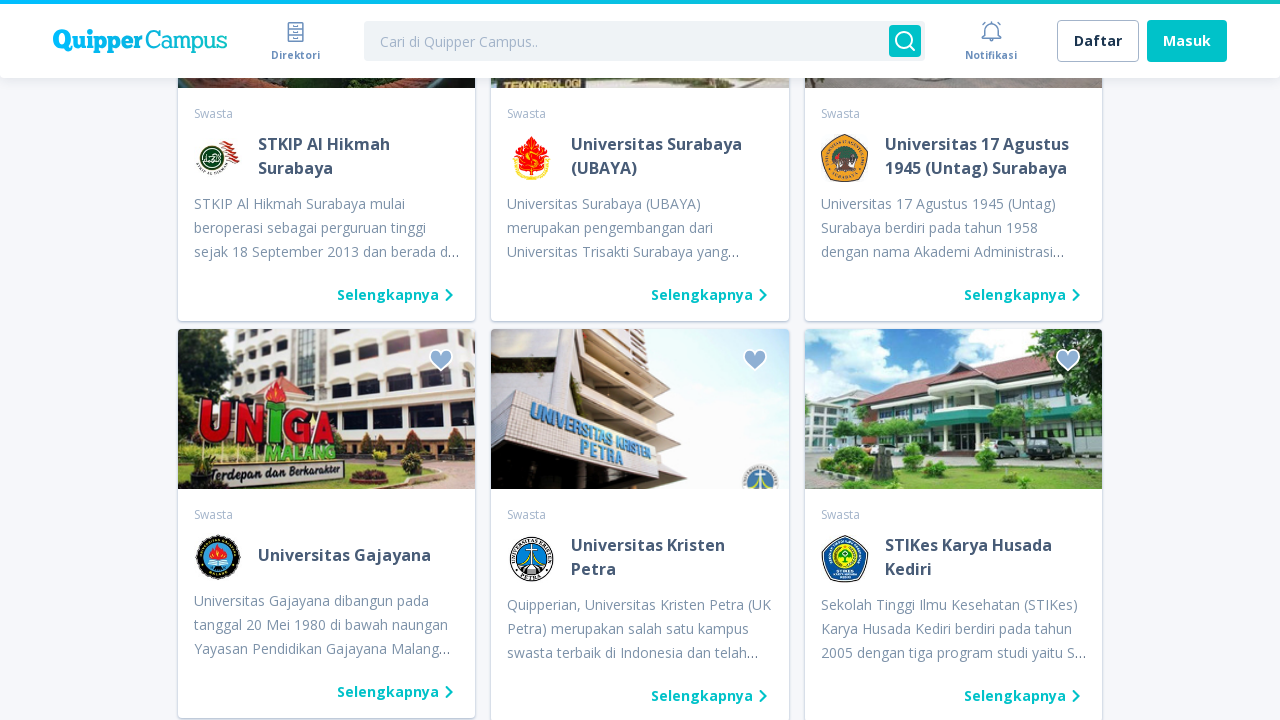

Clicked 'Lihat kampus lain' button (click #4) at (640, 360) on div:text-is('Lihat kampus lain')
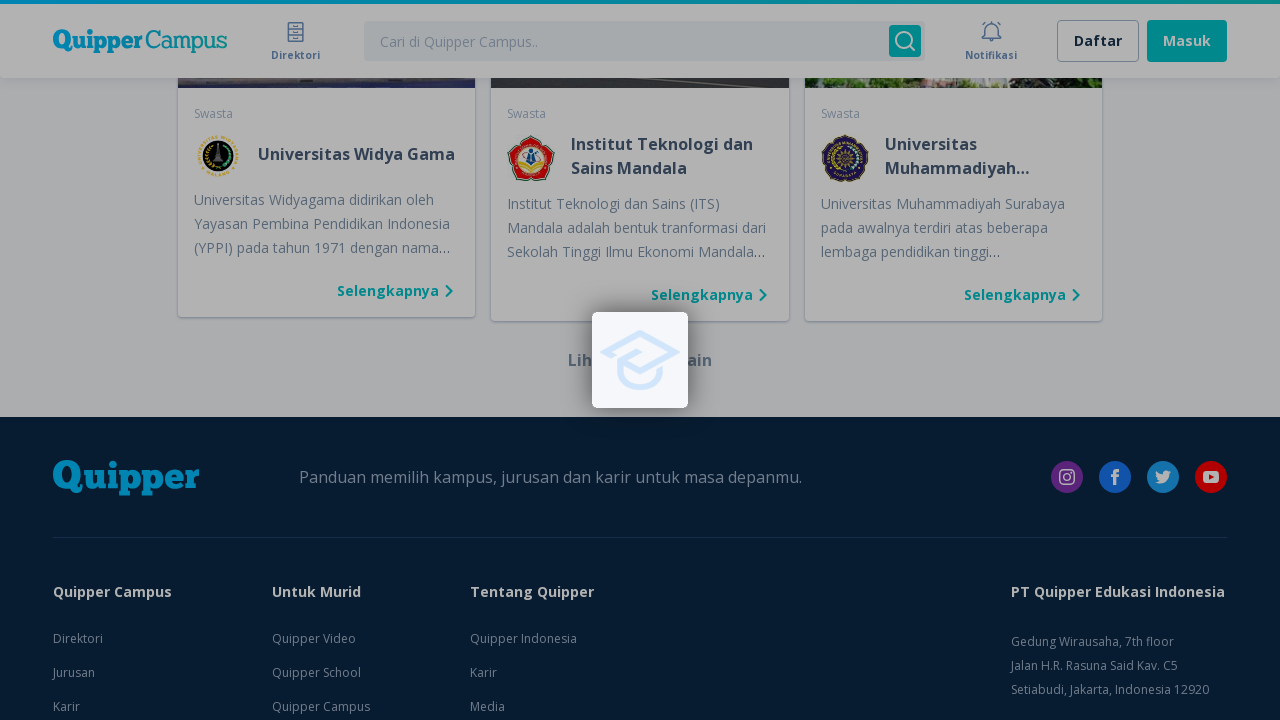

Waited for new university cards to load
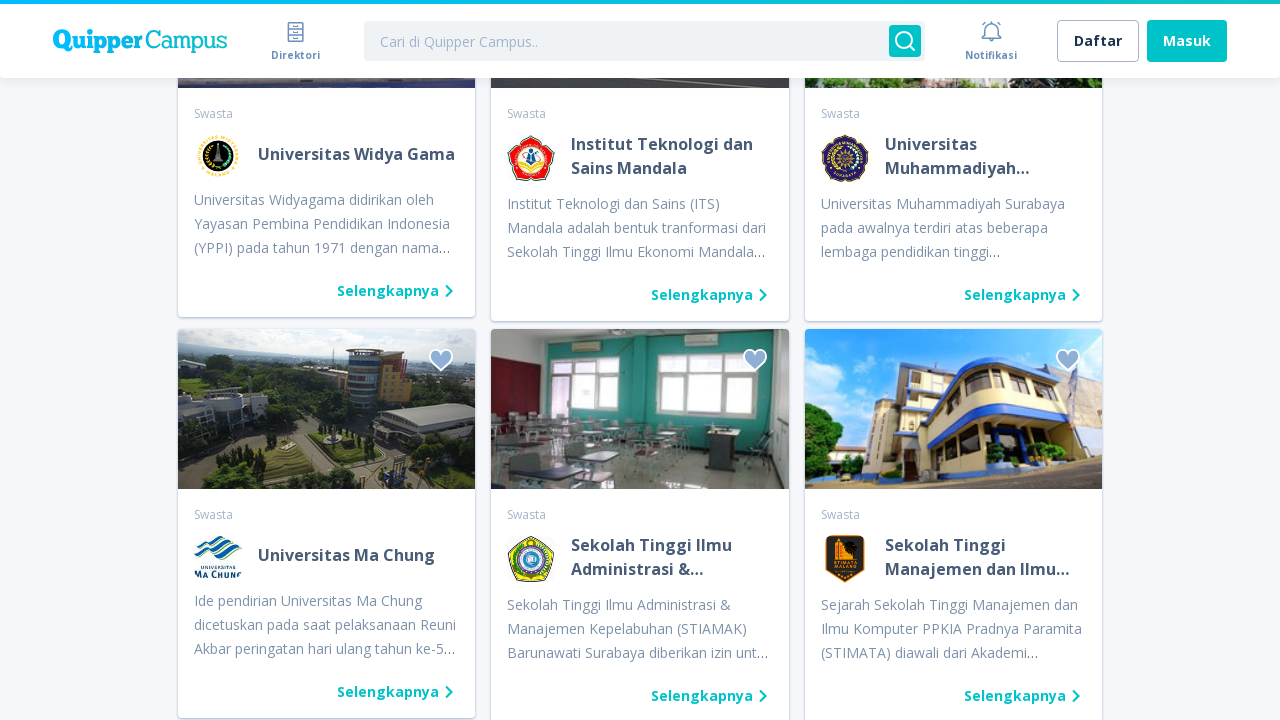

Clicked 'Lihat kampus lain' button (click #5) at (640, 360) on div:text-is('Lihat kampus lain')
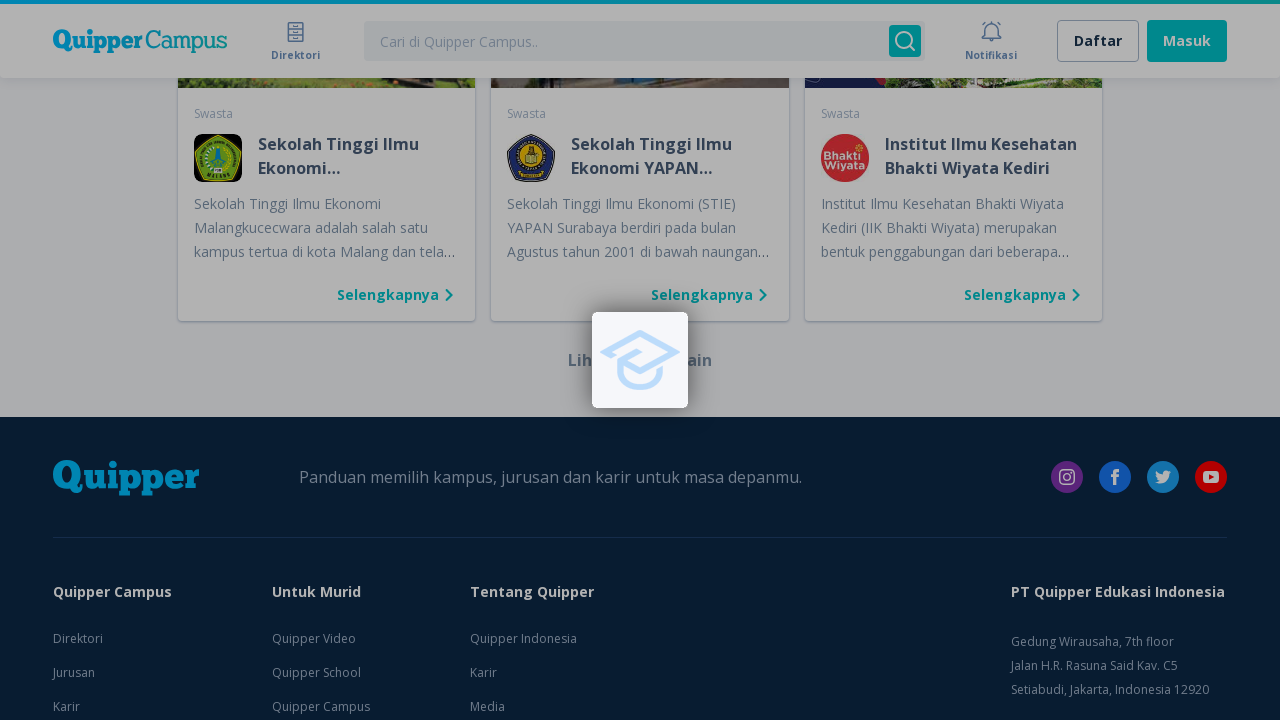

Waited for new university cards to load
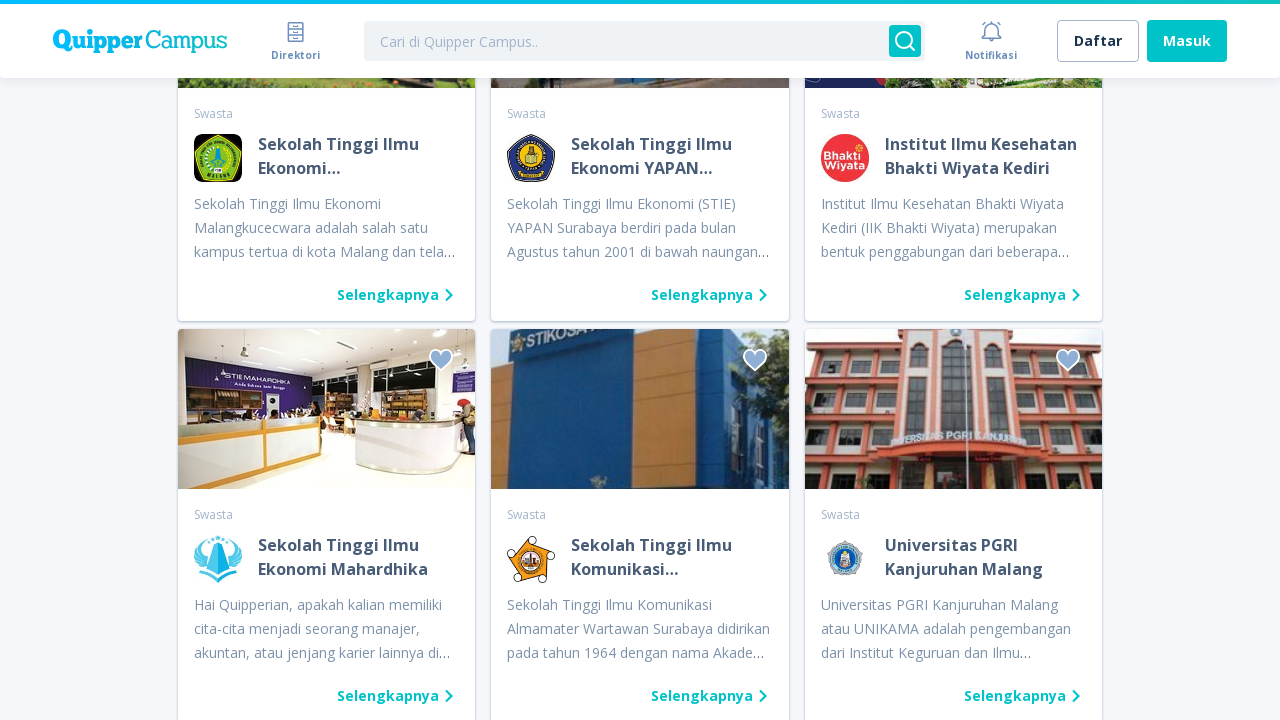

Verified all university cards are present on the page
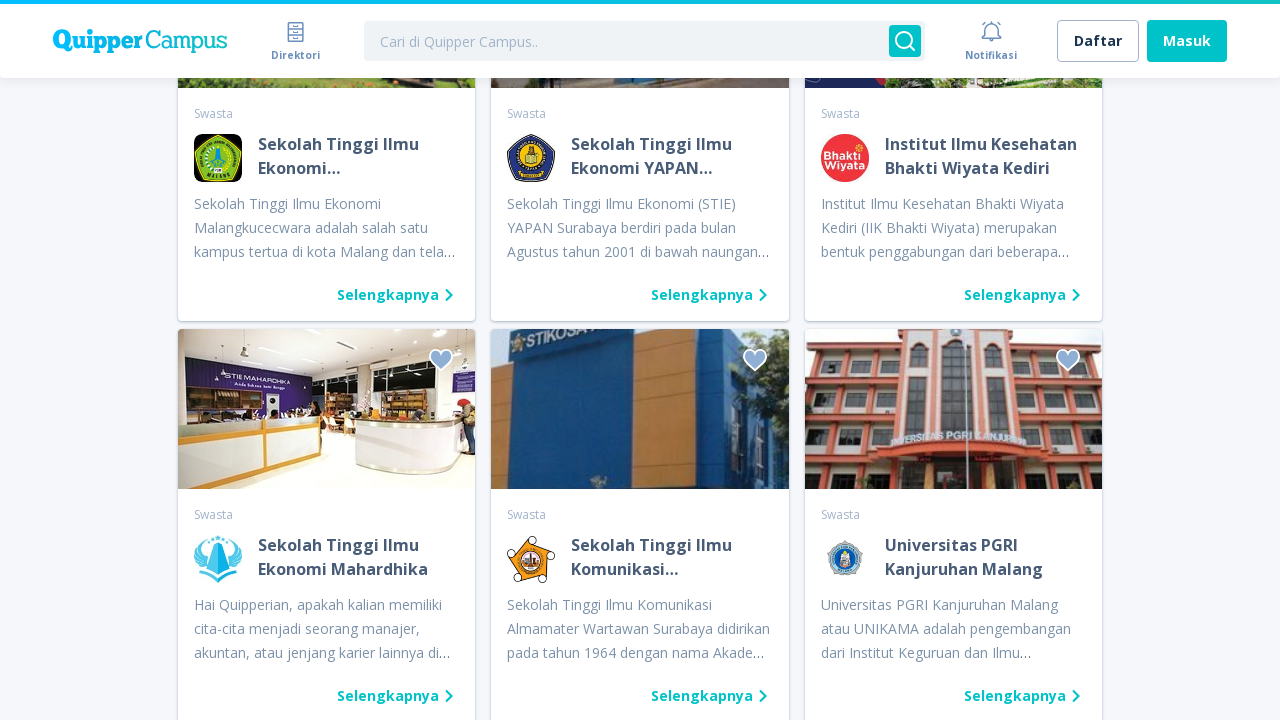

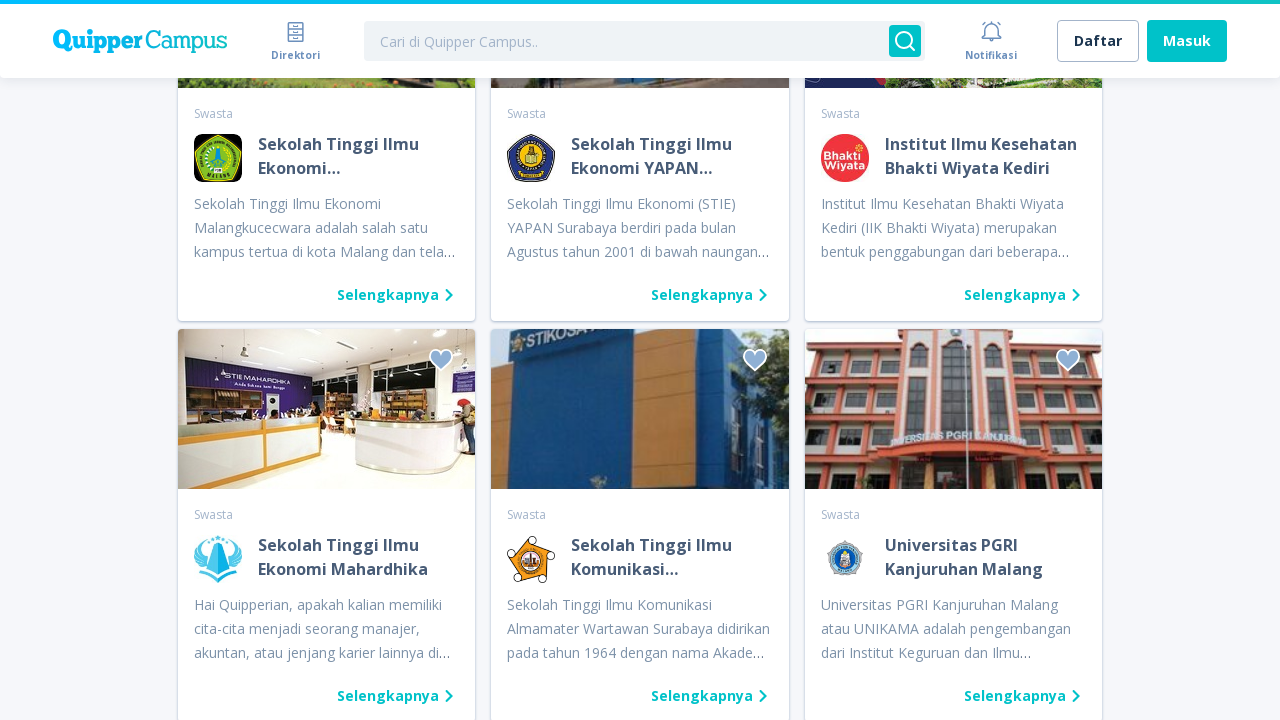